Navigates to W3Schools HTML tables page and locates the "Next" navigation element

Starting URL: https://www.w3schools.com/html/html_tables.asp

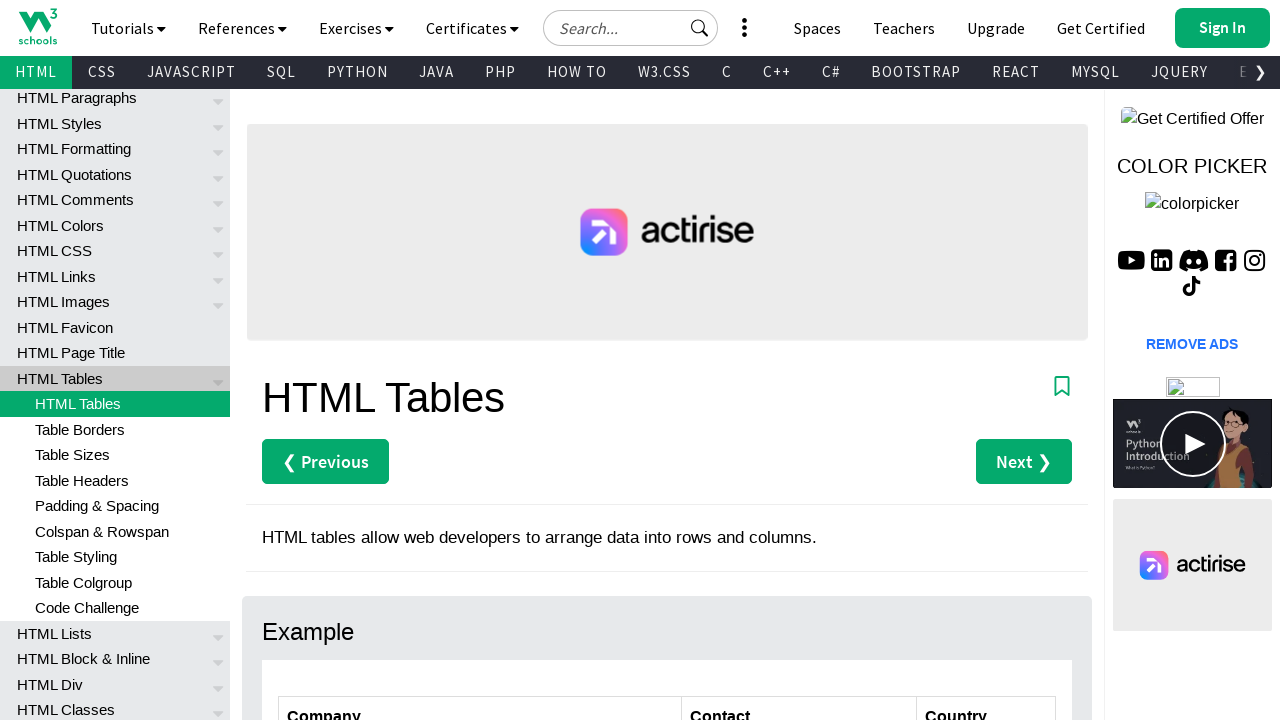

Navigated to W3Schools HTML tables page
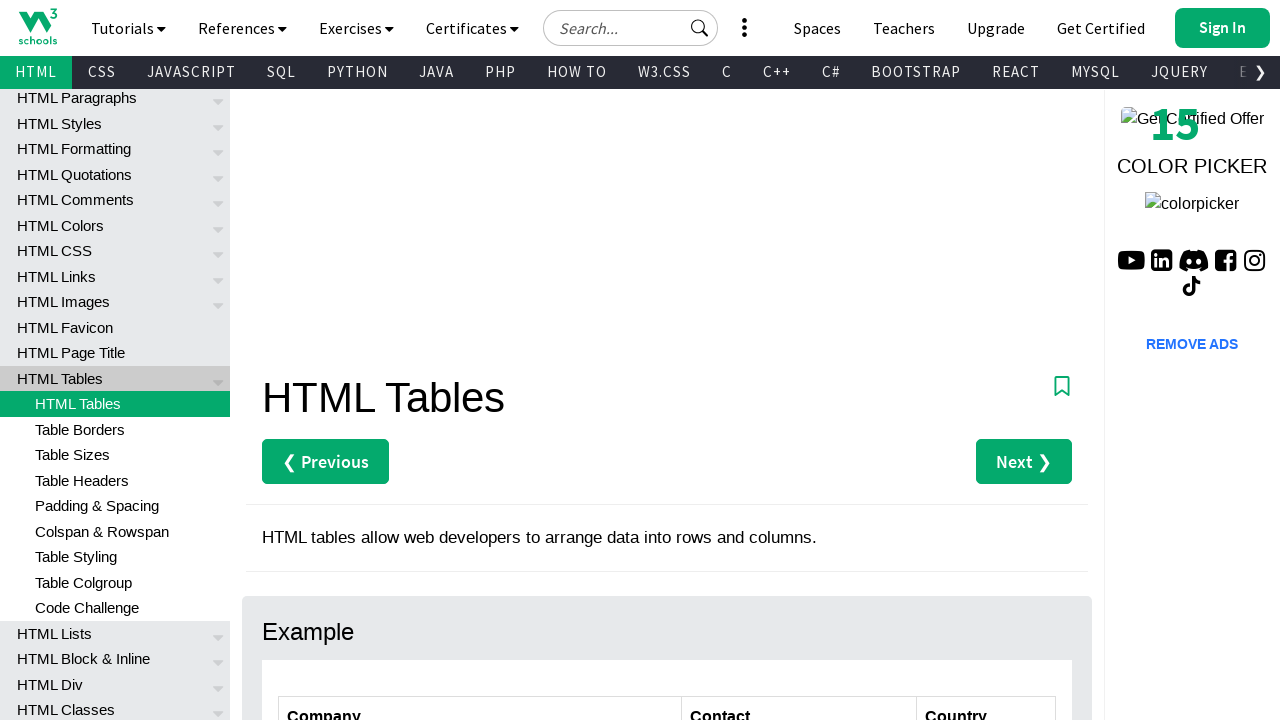

Waited for and located the 'Next' navigation element
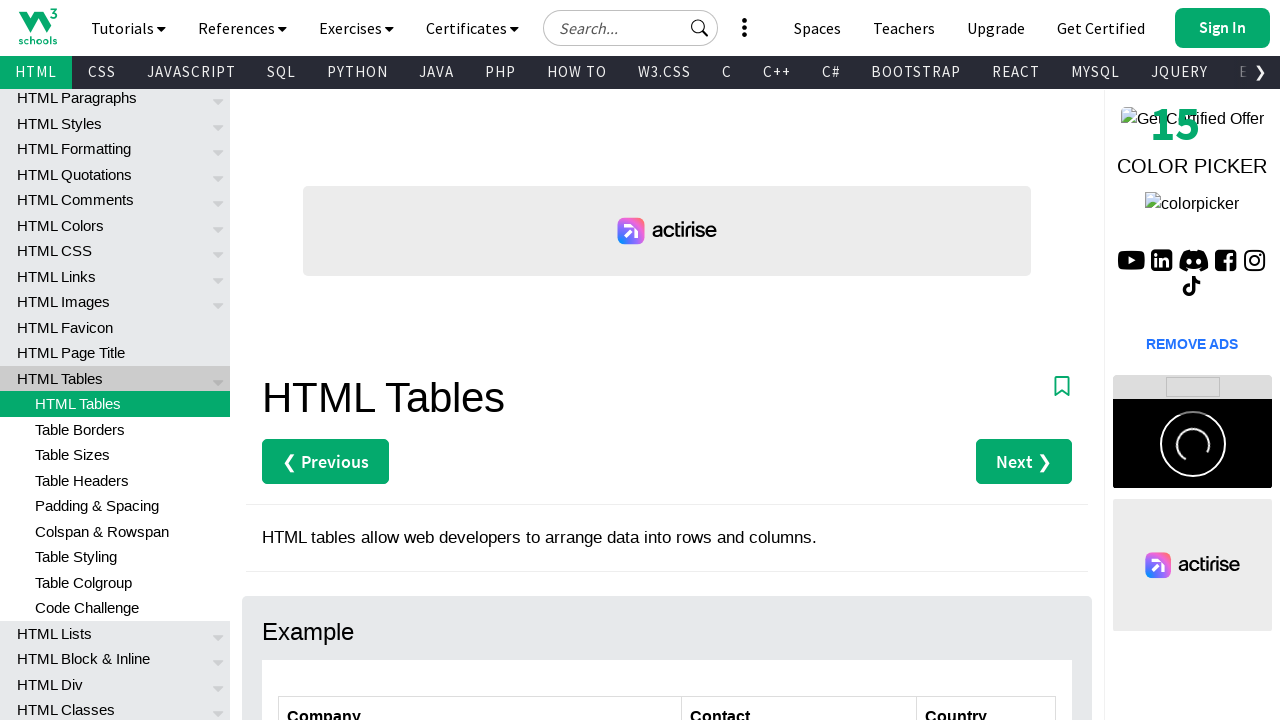

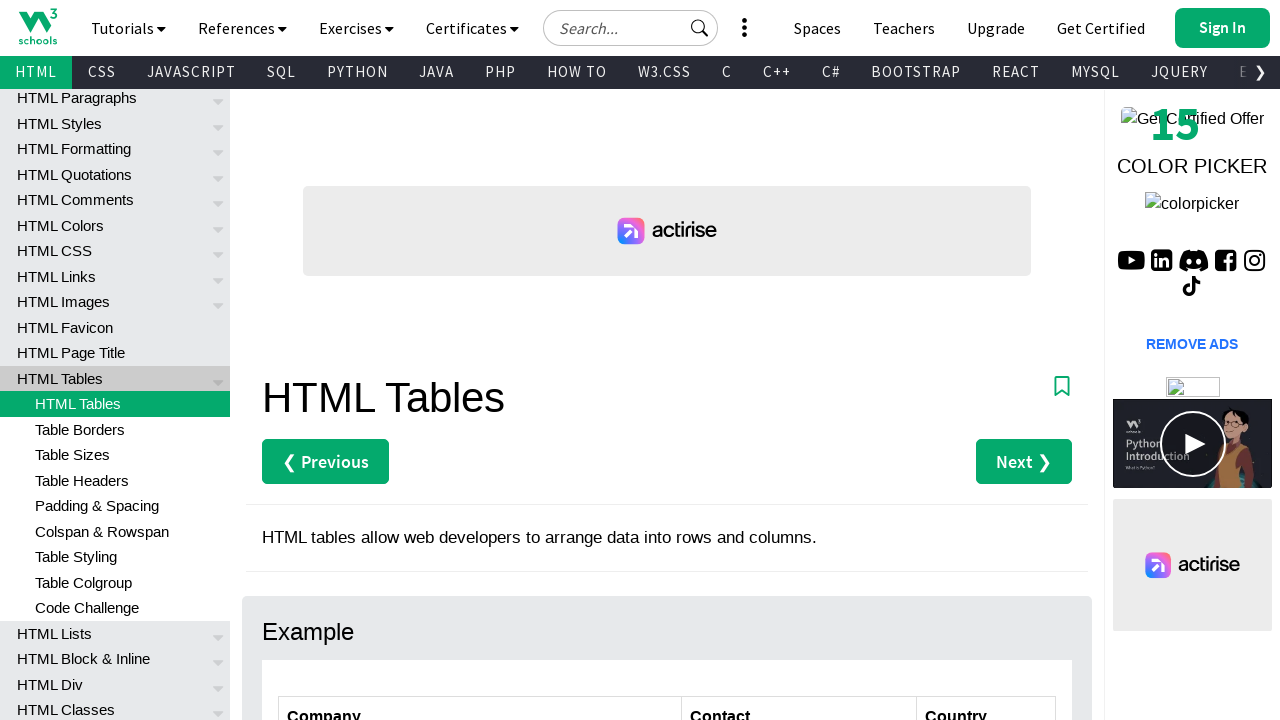